Tests mouse movement to an element with offset and verifies the relative location

Starting URL: https://www.selenium.dev/selenium/web/mouse_interaction.html

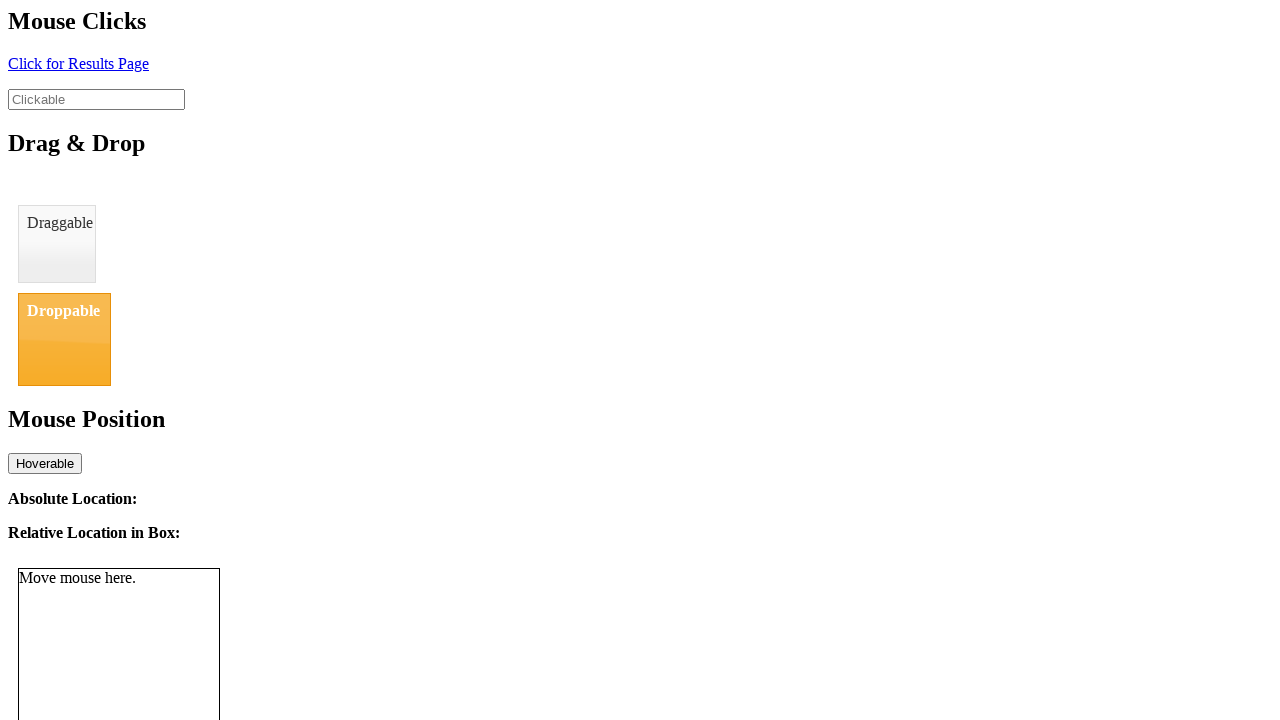

Located the mouse tracker element
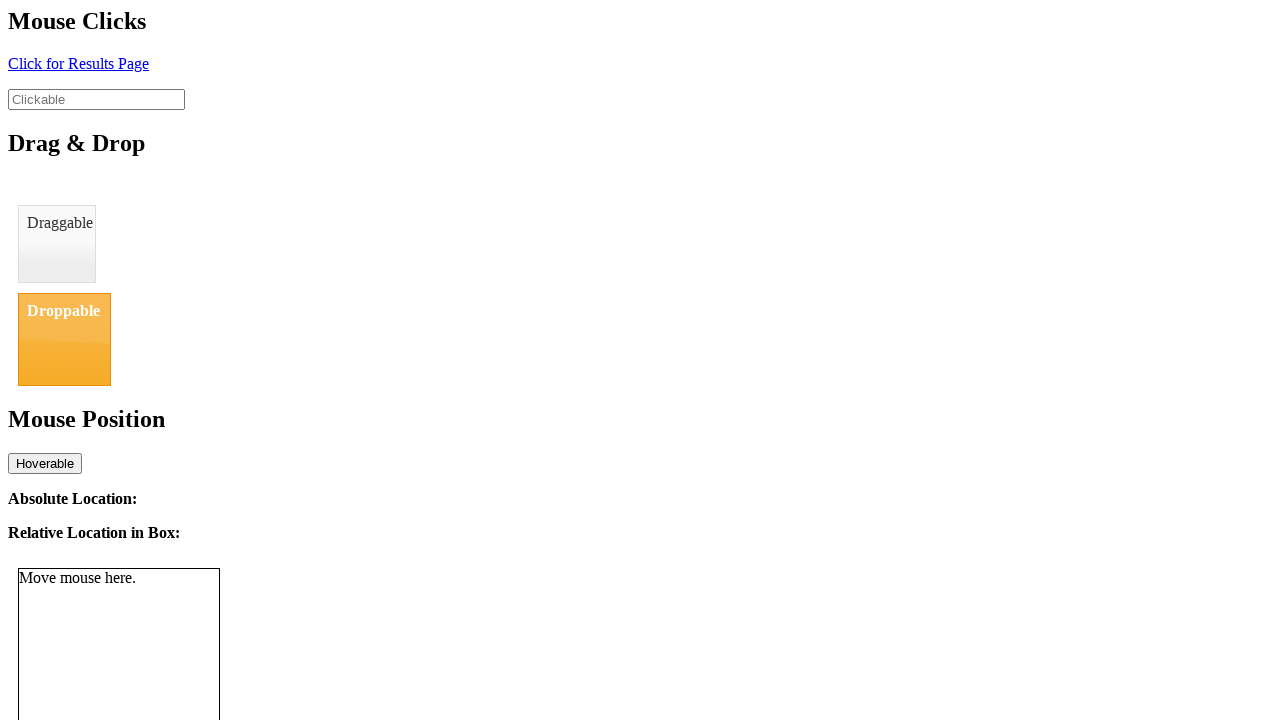

Retrieved bounding box coordinates of mouse tracker element
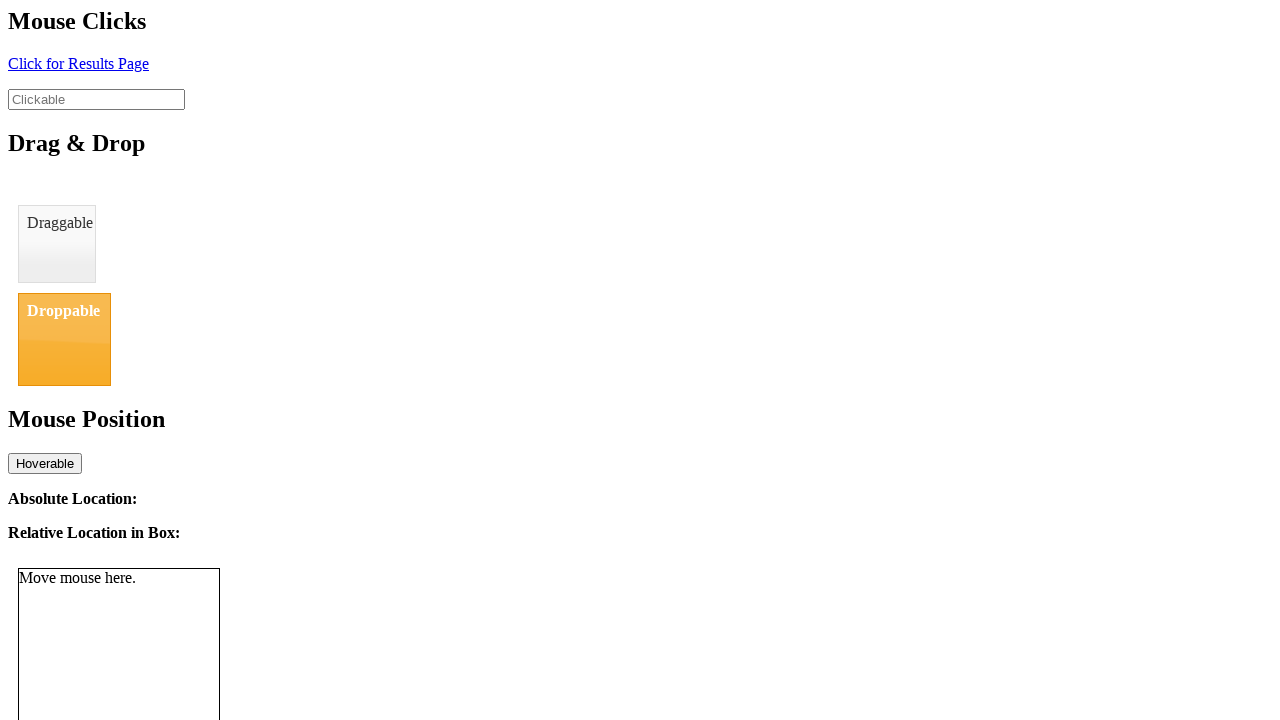

Moved mouse to element center with 8px horizontal offset at (127, 669)
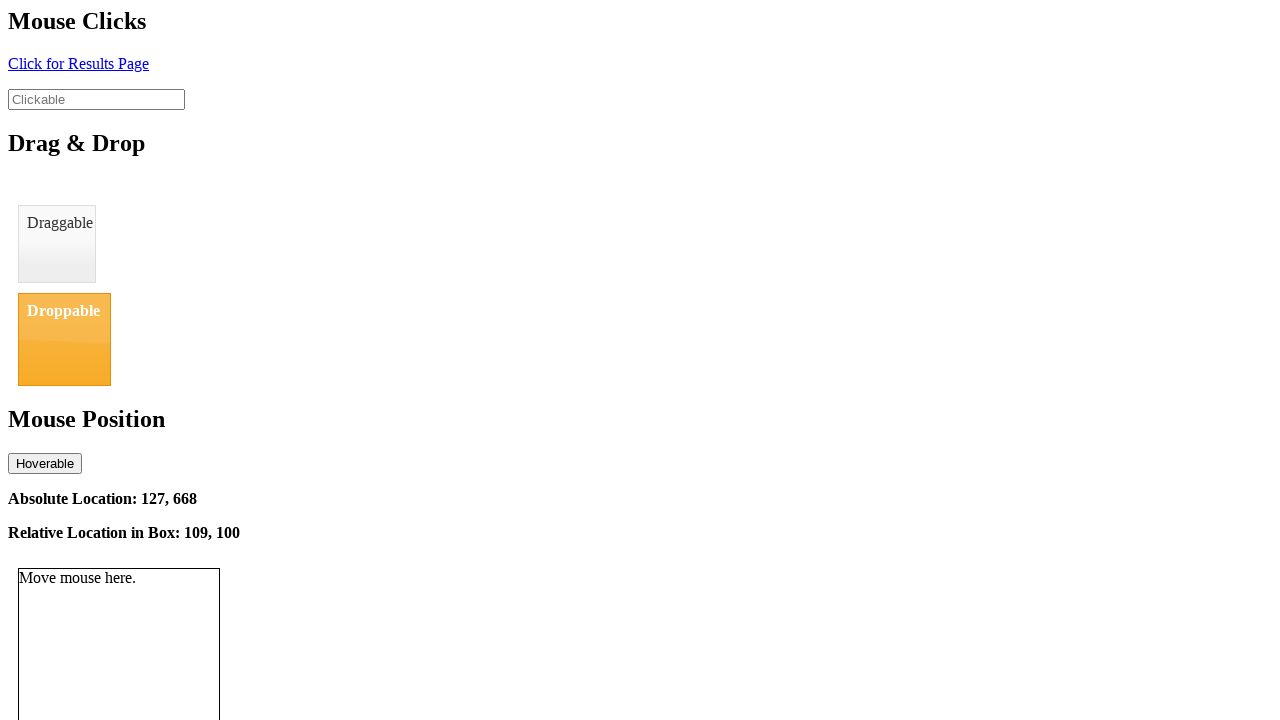

Relative location element loaded after mouse movement
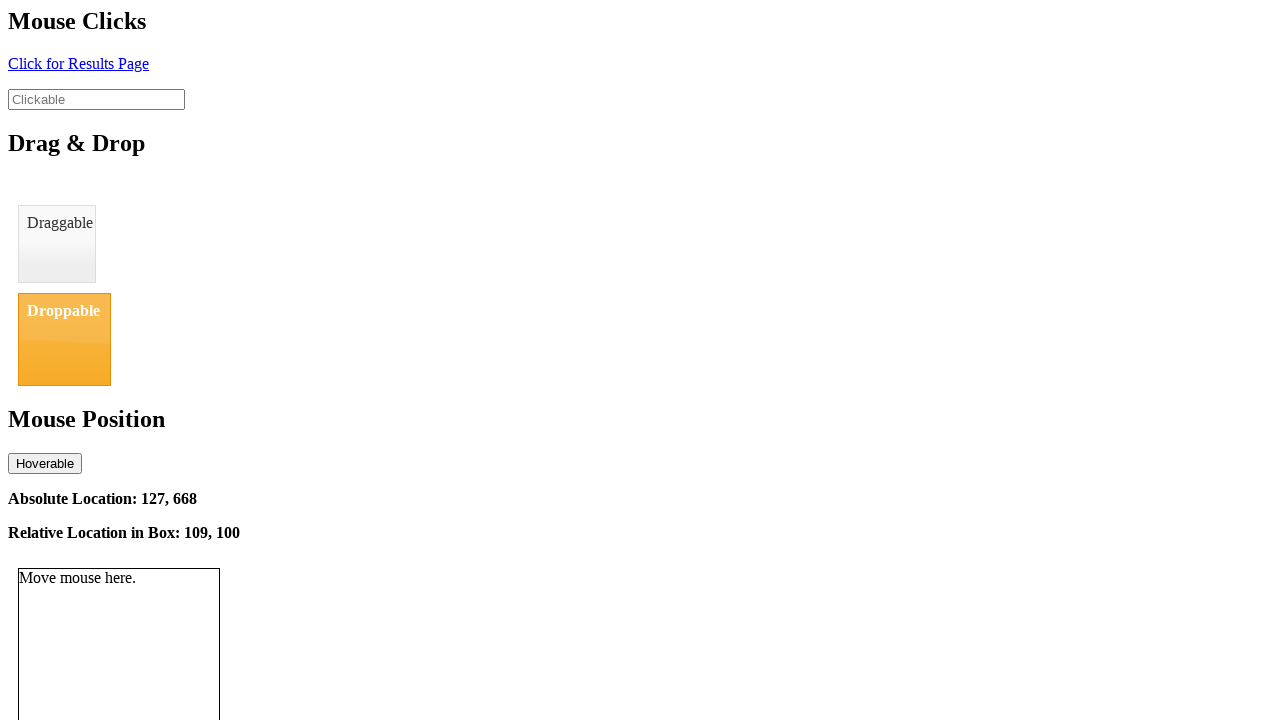

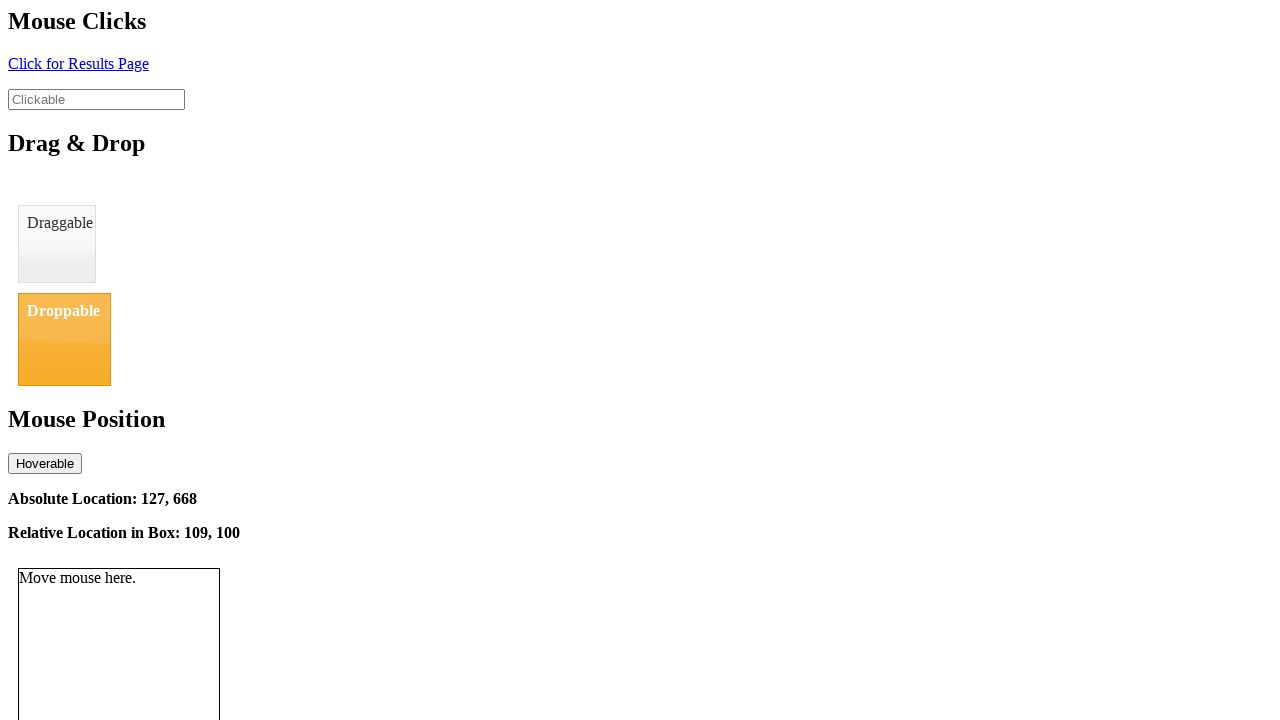